Tests JavaScript alert confirmation dialog by accepting and dismissing alerts

Starting URL: https://v1.training-support.net/selenium/javascript-alerts

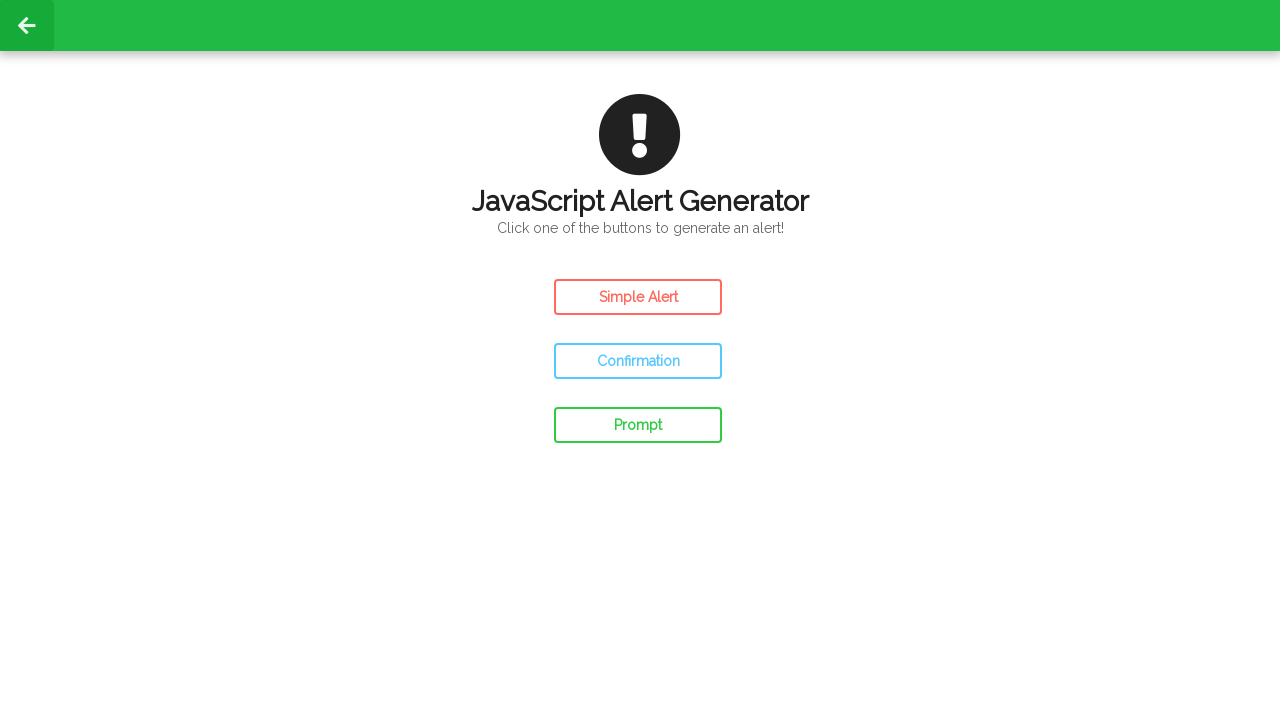

Clicked confirm button to trigger alert at (638, 361) on #confirm
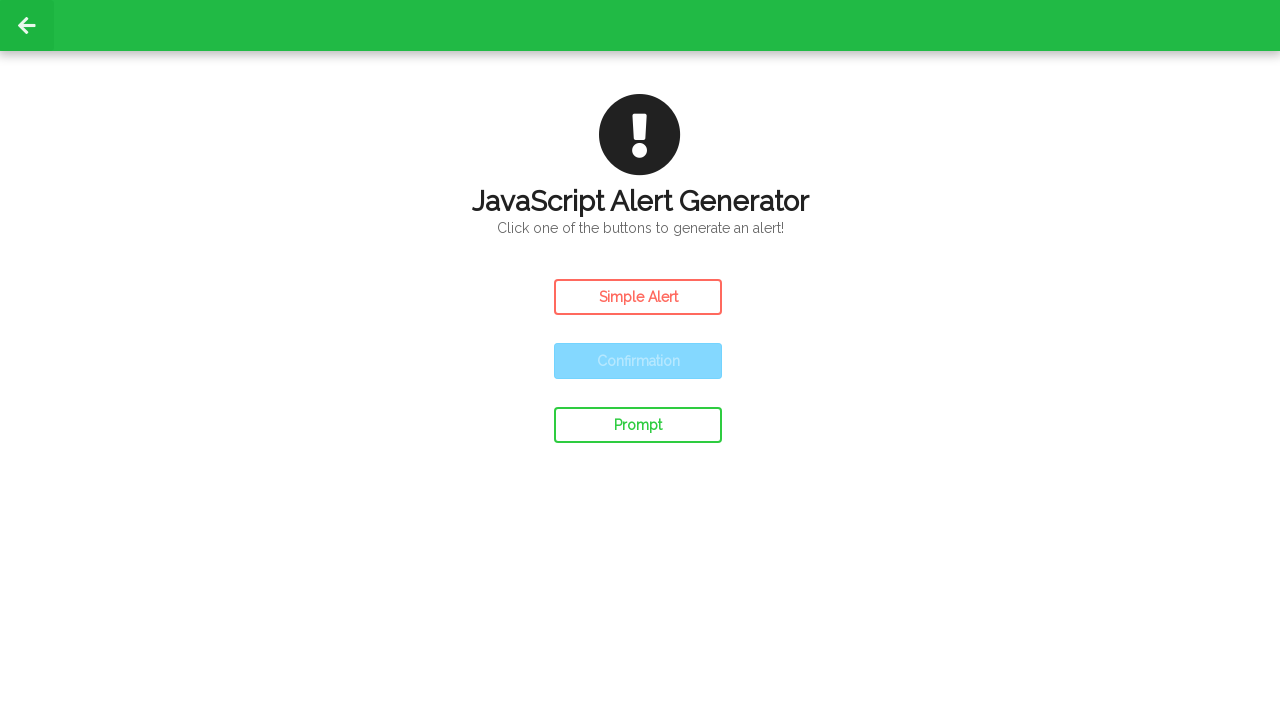

Set up dialog handler to accept alerts
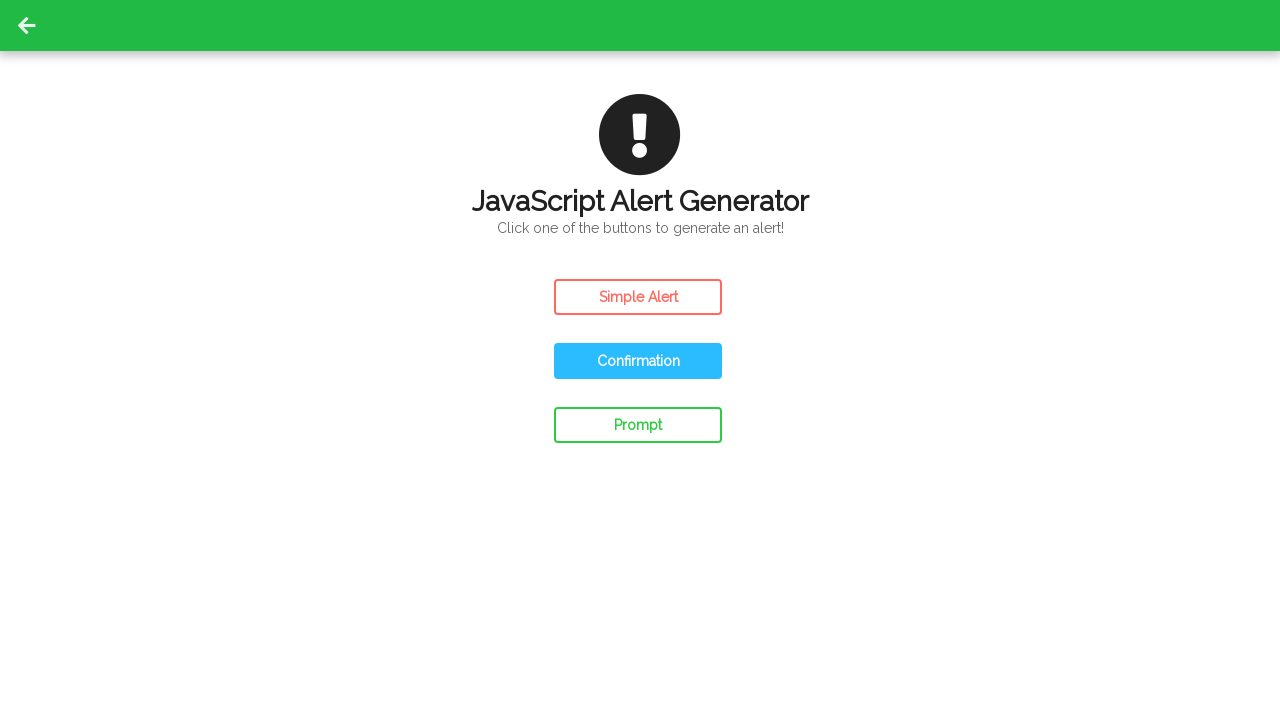

Clicked confirm button and accepted alert at (638, 361) on #confirm
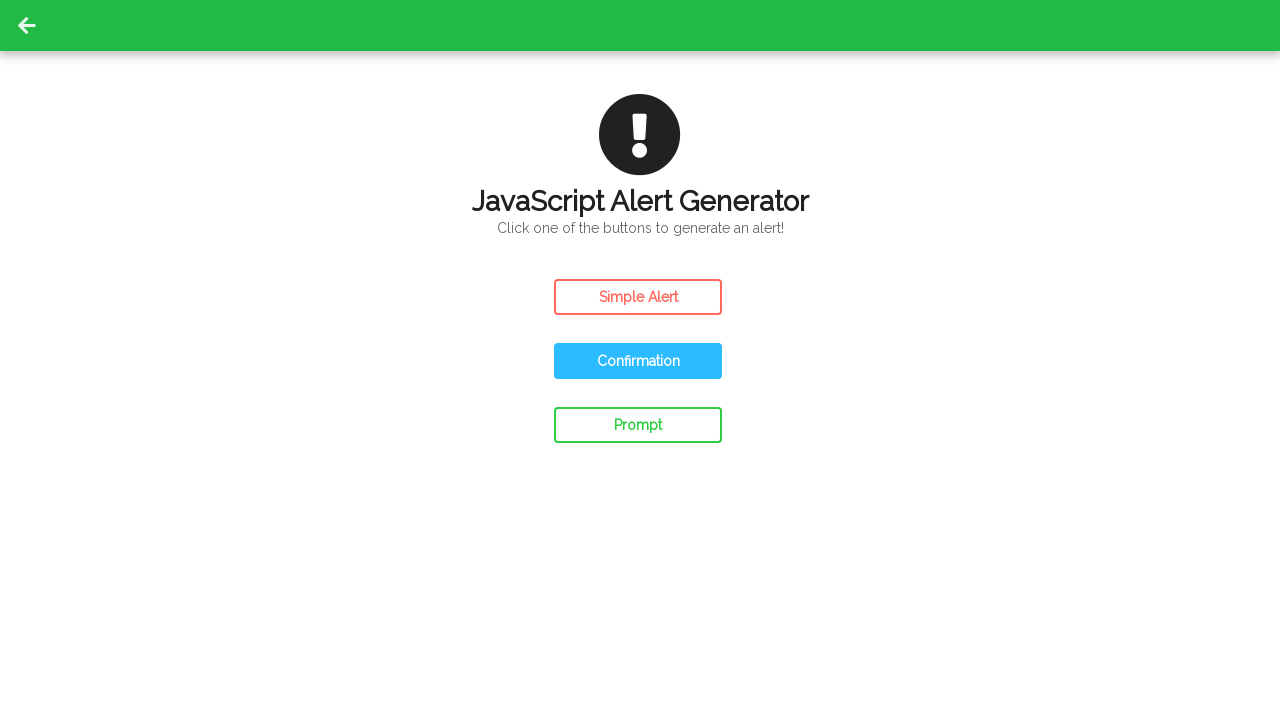

Set up dialog handler to dismiss alerts
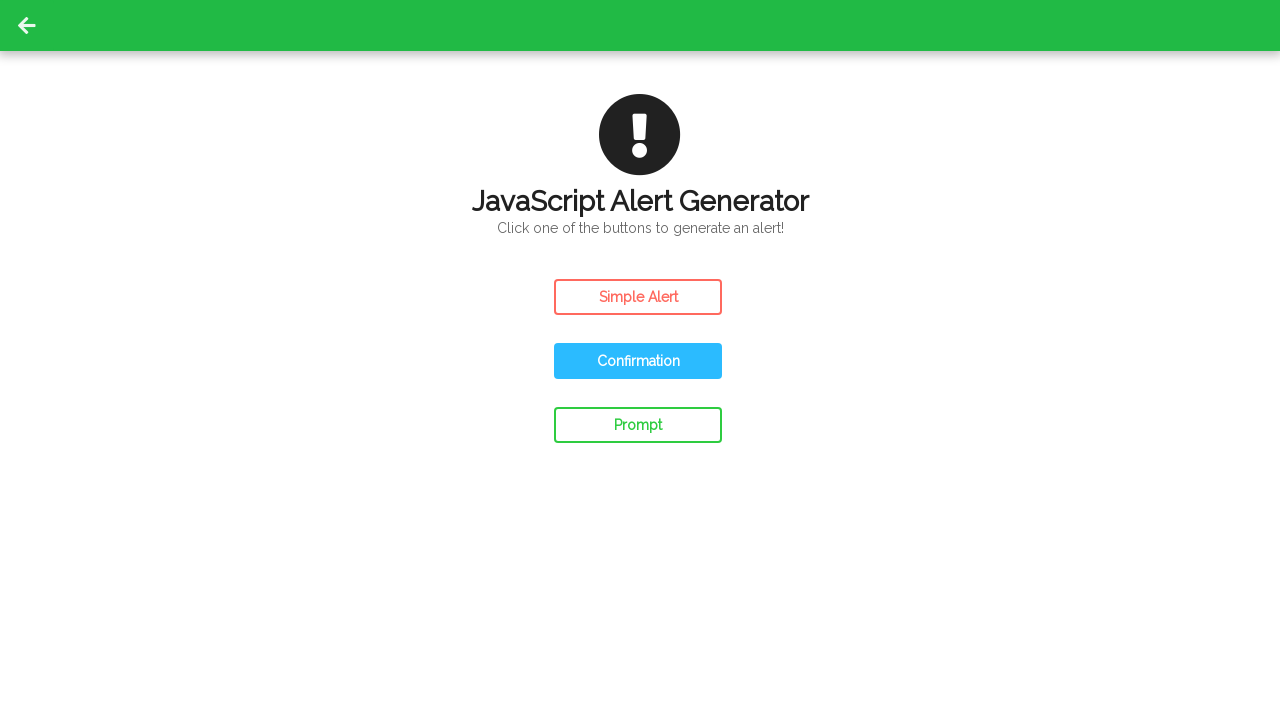

Clicked confirm button and dismissed alert at (638, 361) on #confirm
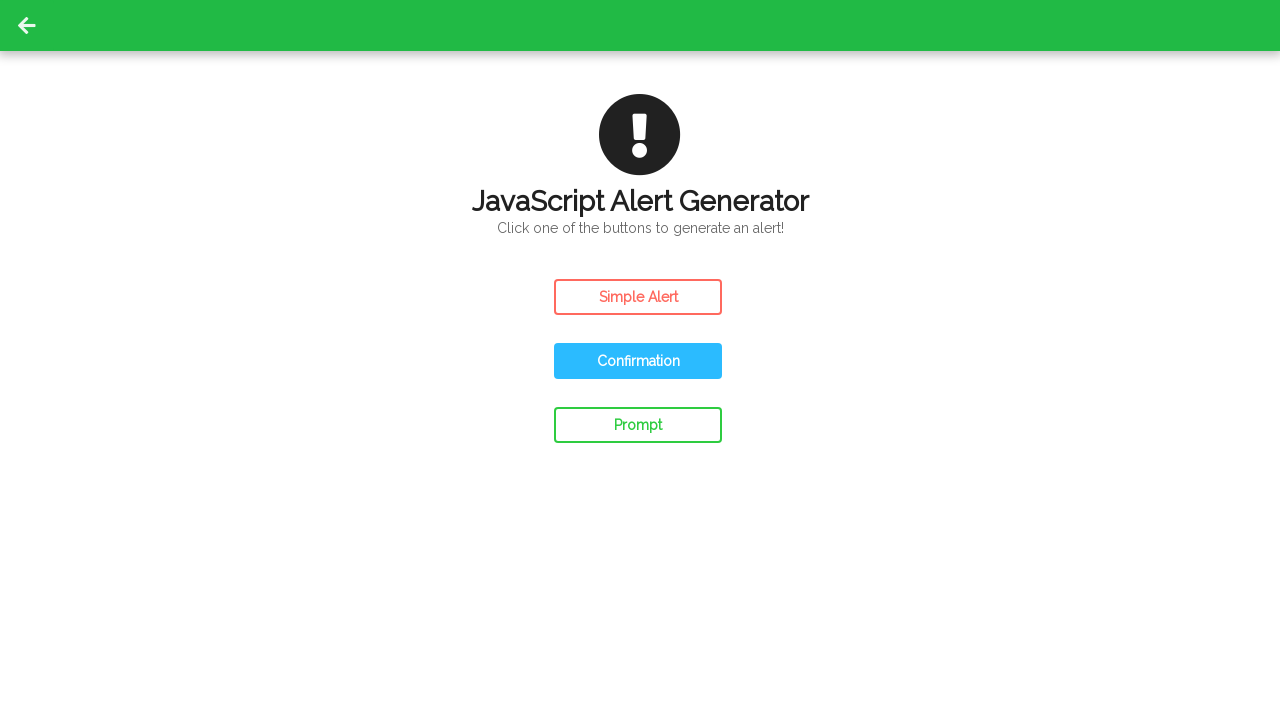

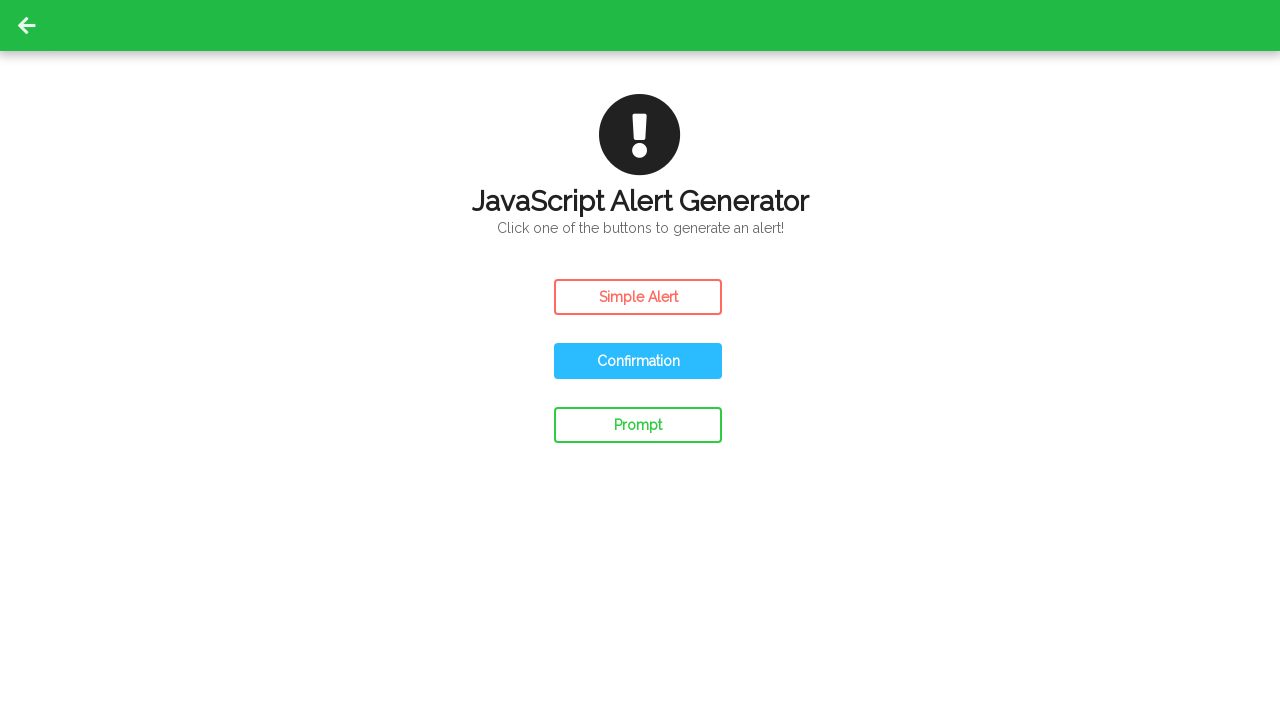